Tests drag and drop functionality by dragging an element from one position and dropping it onto a target element

Starting URL: https://jqueryui.com/droppable/

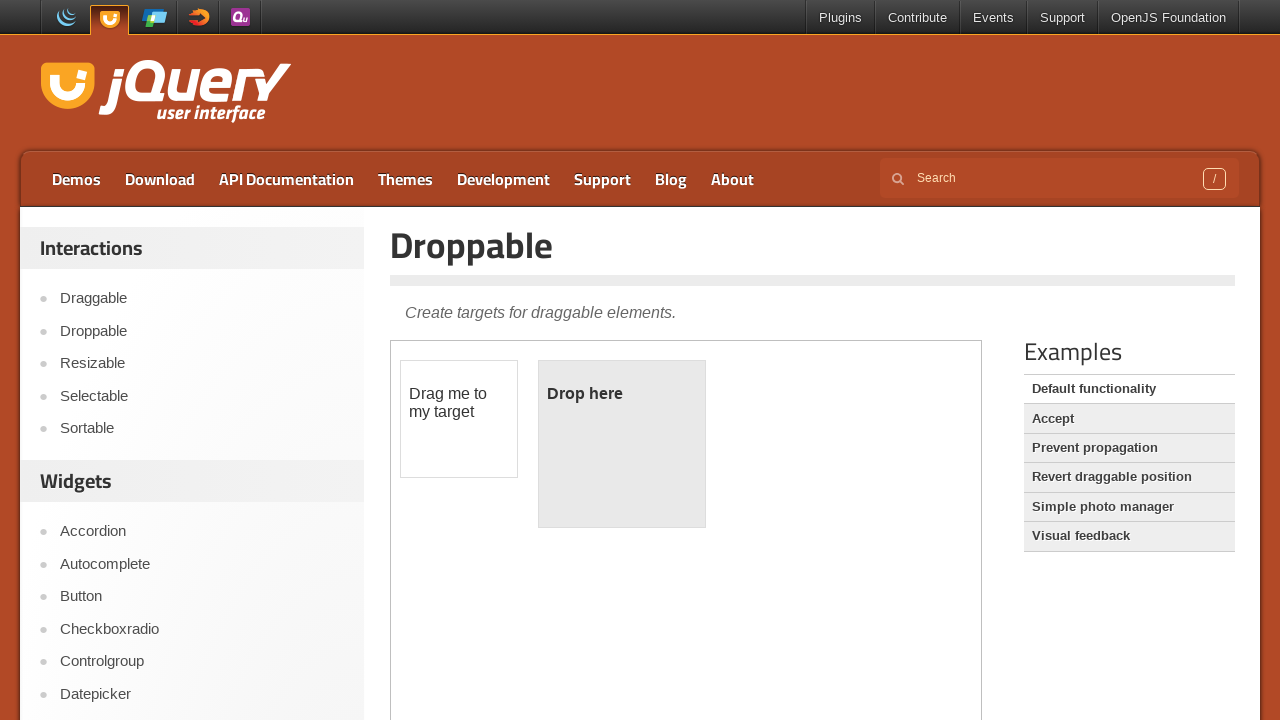

Located iframe containing drag-drop elements
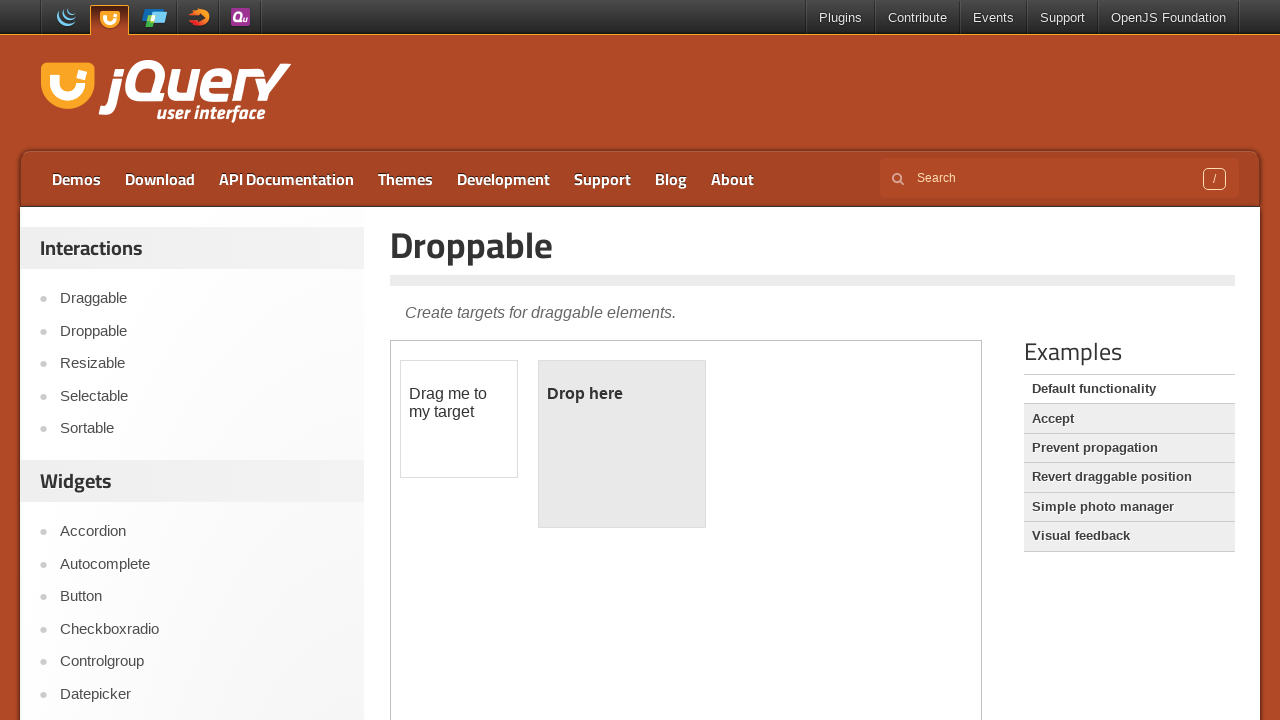

Located draggable element
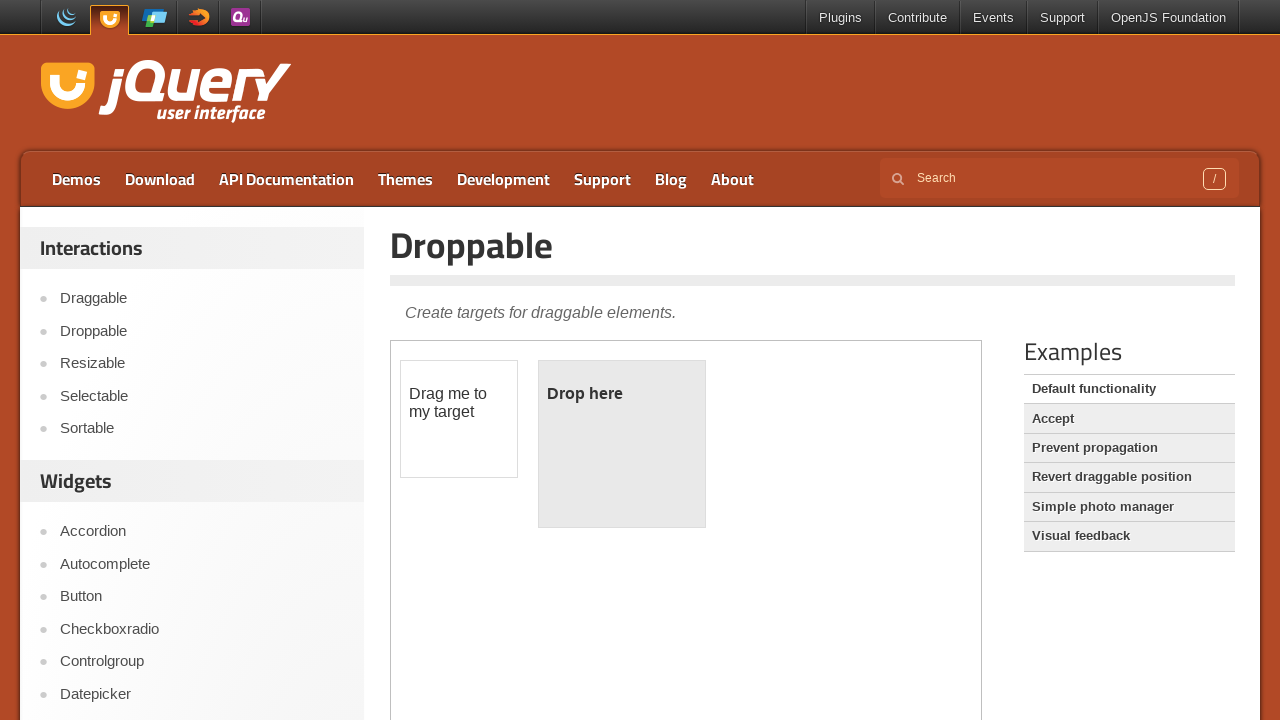

Located droppable target element
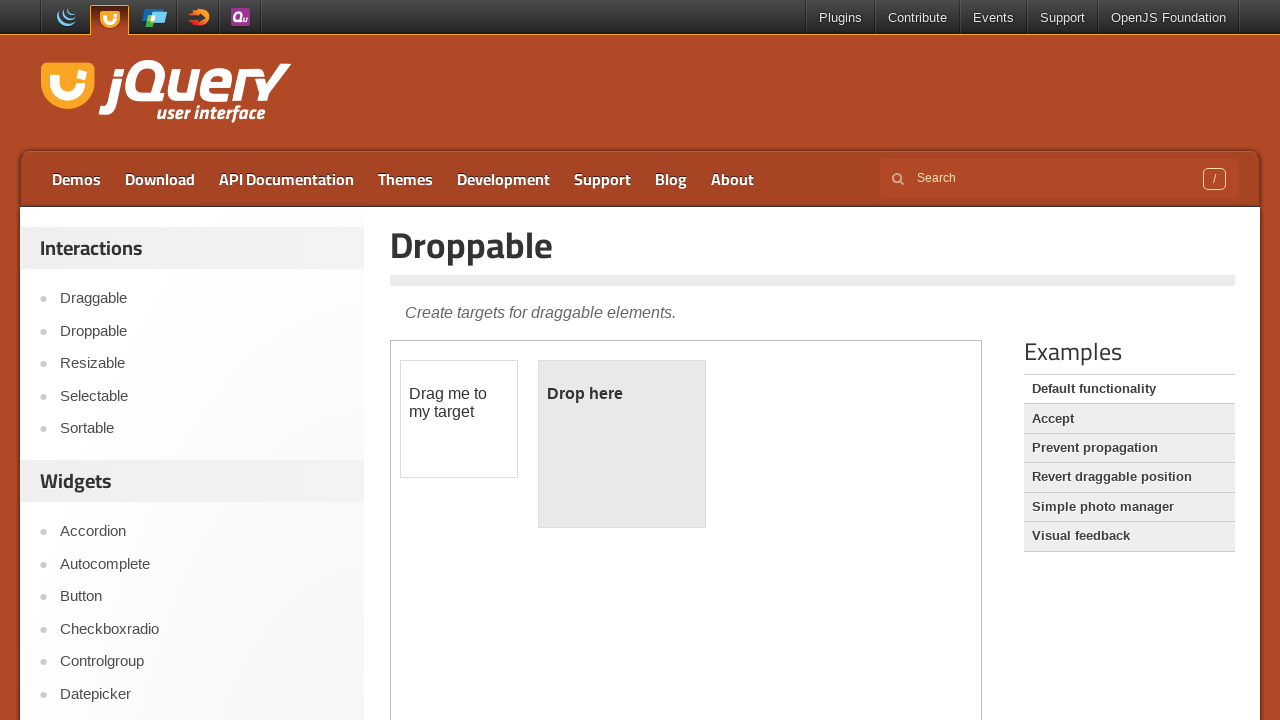

Dragged element to drop target at (622, 444)
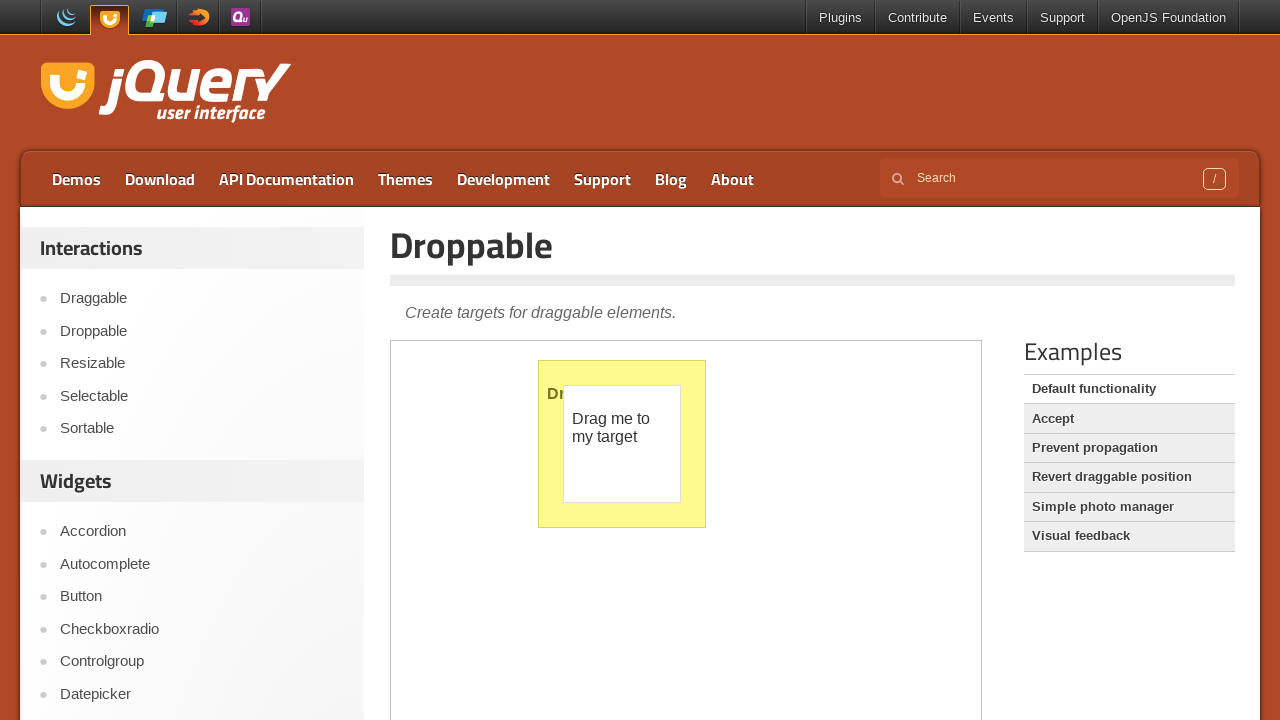

Waited 1 second for drop action to complete
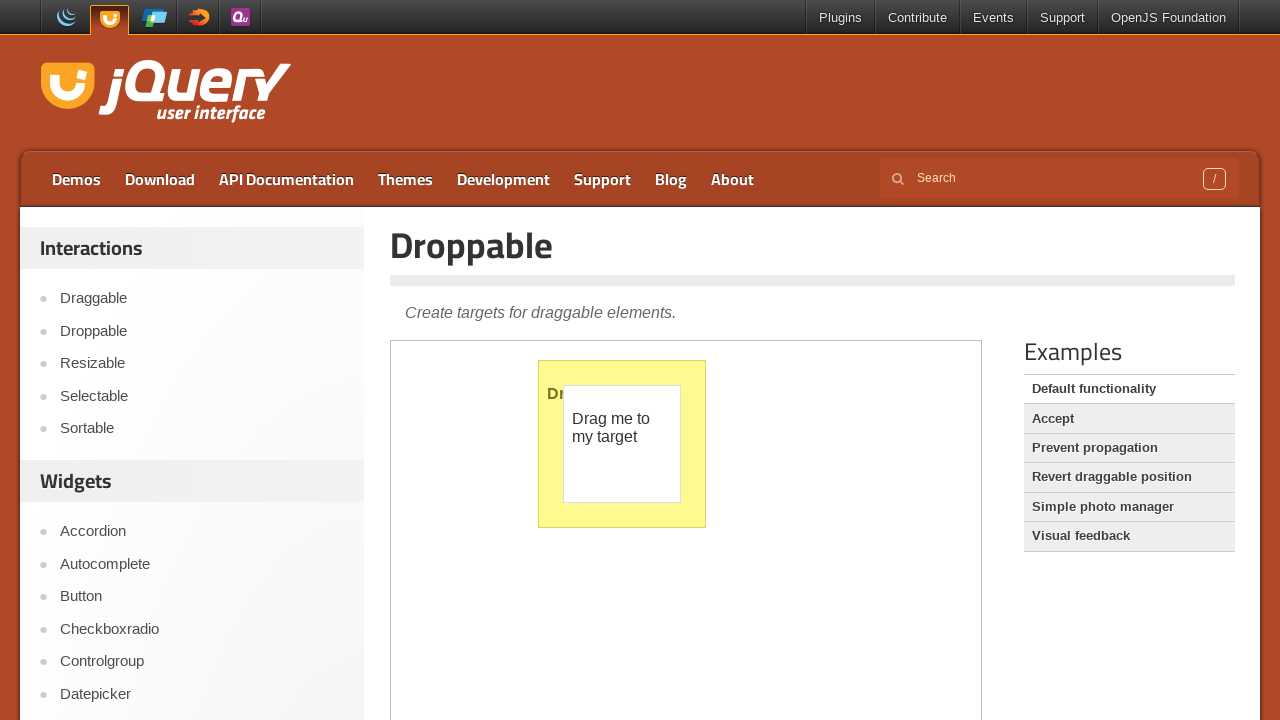

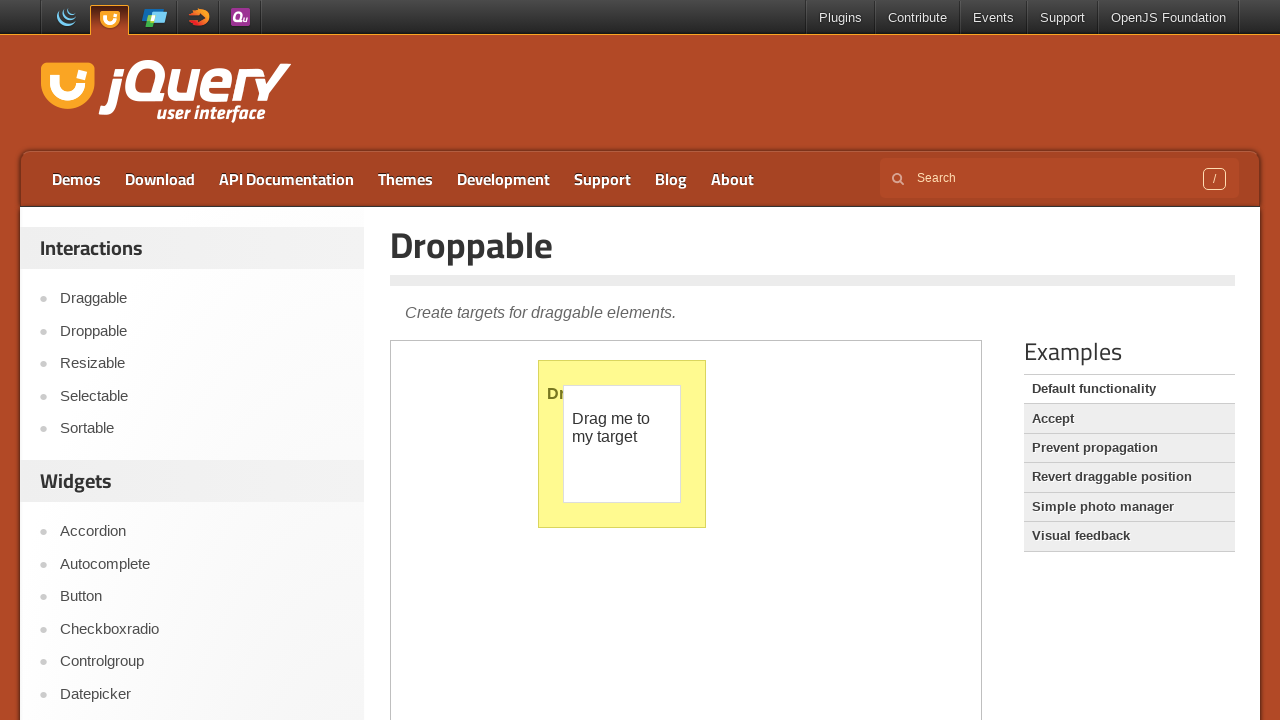